Tests adding multiple items (Cucumber, Brocolli, Beetroot) to the shopping cart on an e-commerce practice site

Starting URL: https://rahulshettyacademy.com/seleniumPractise/

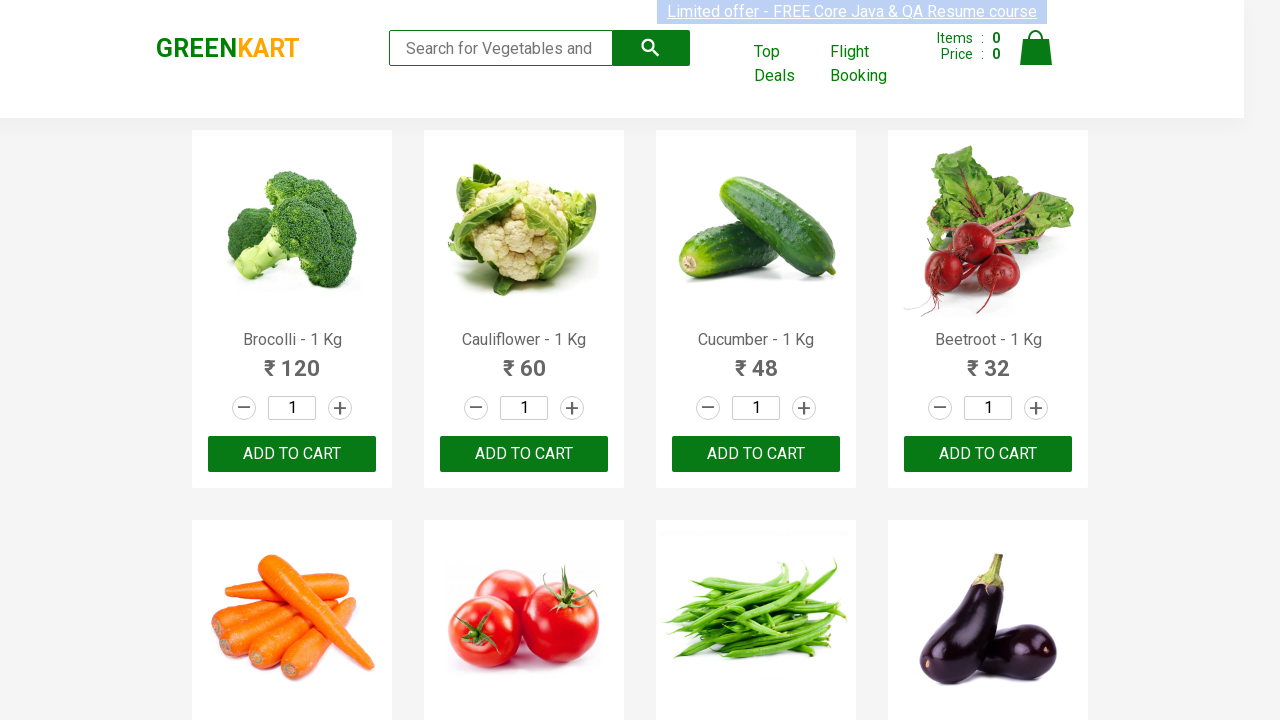

Product list loaded - h4.product-name elements are visible
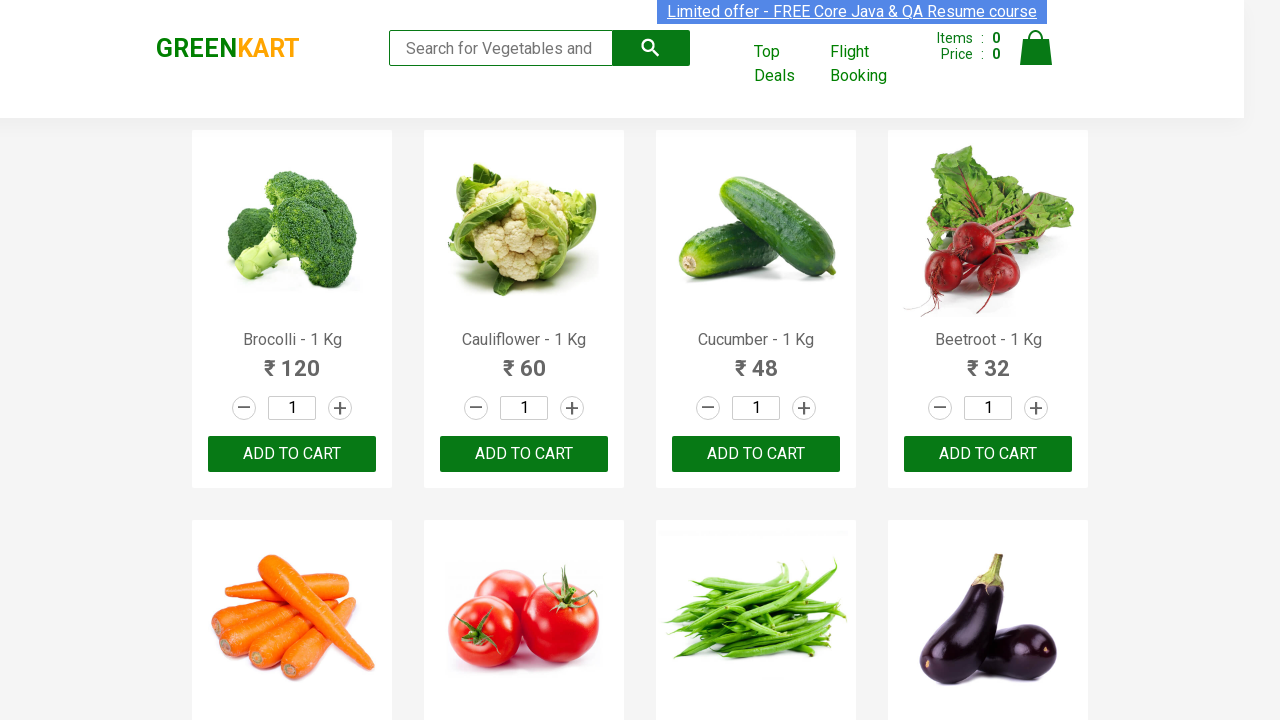

Retrieved 30 product elements from the page
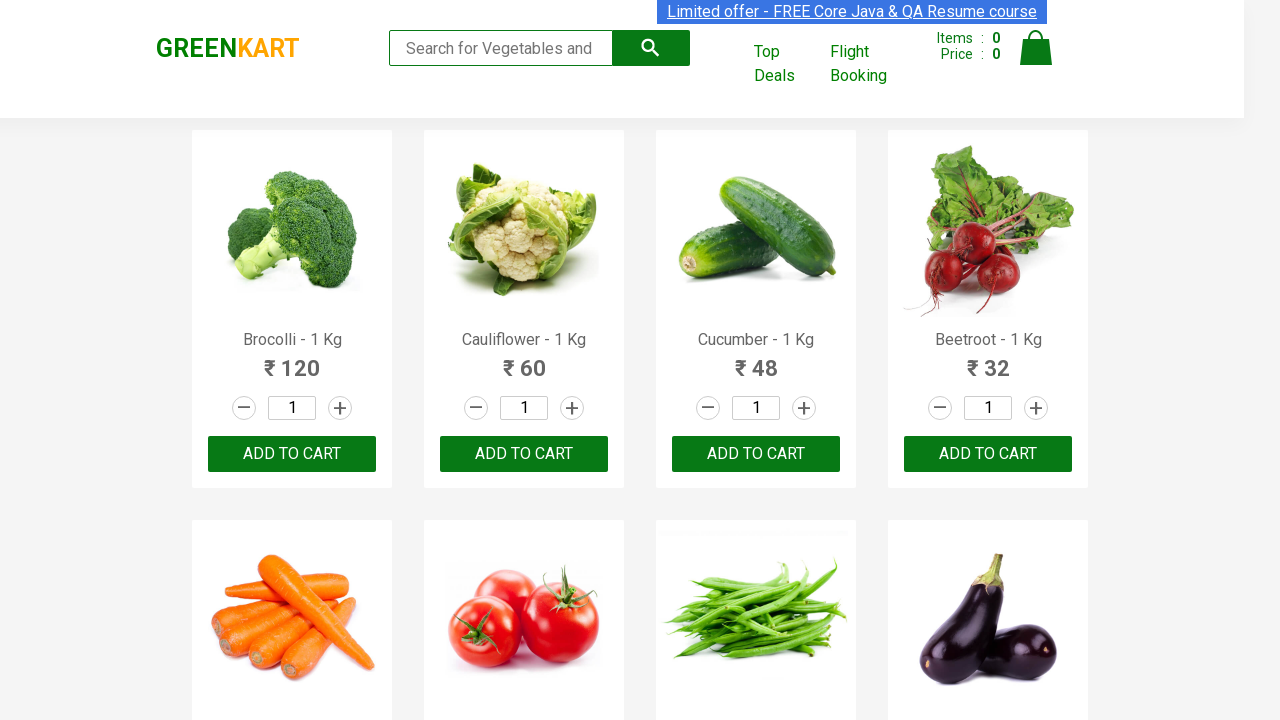

Added 'Brocolli' to cart at (292, 454) on xpath=//div[@class='product-action']/button >> nth=0
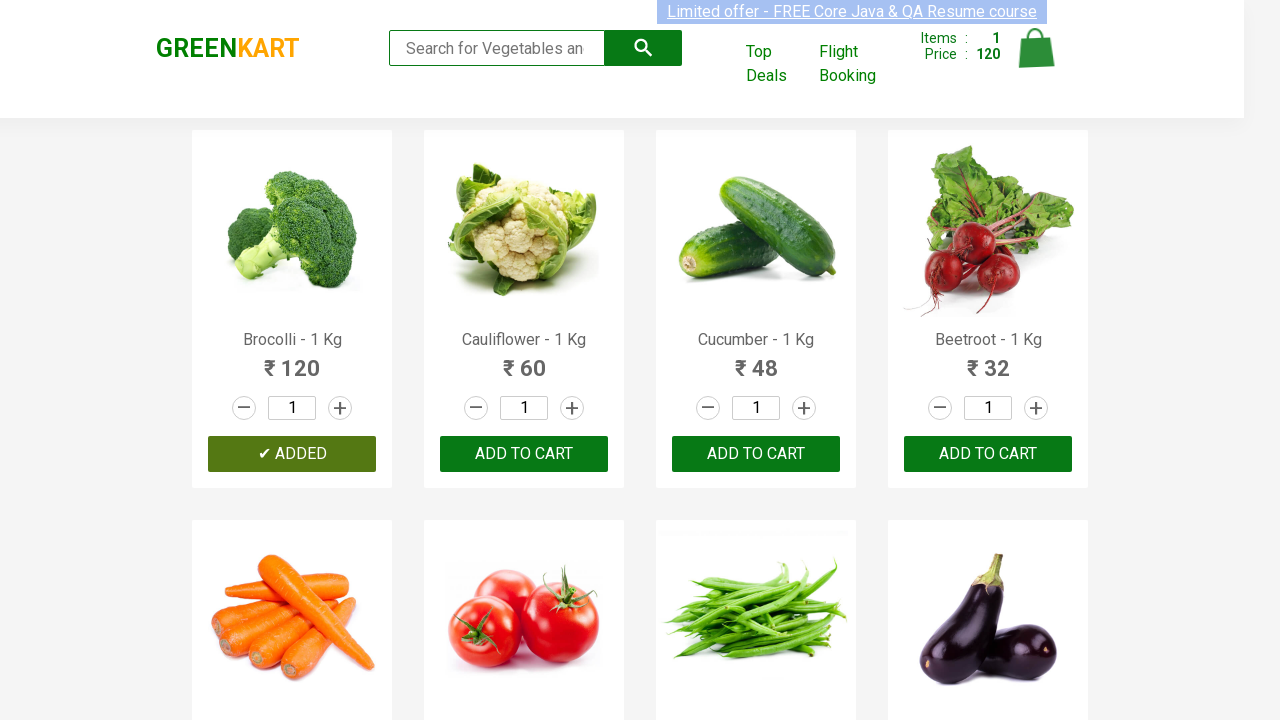

Added 'Cucumber' to cart at (756, 454) on xpath=//div[@class='product-action']/button >> nth=2
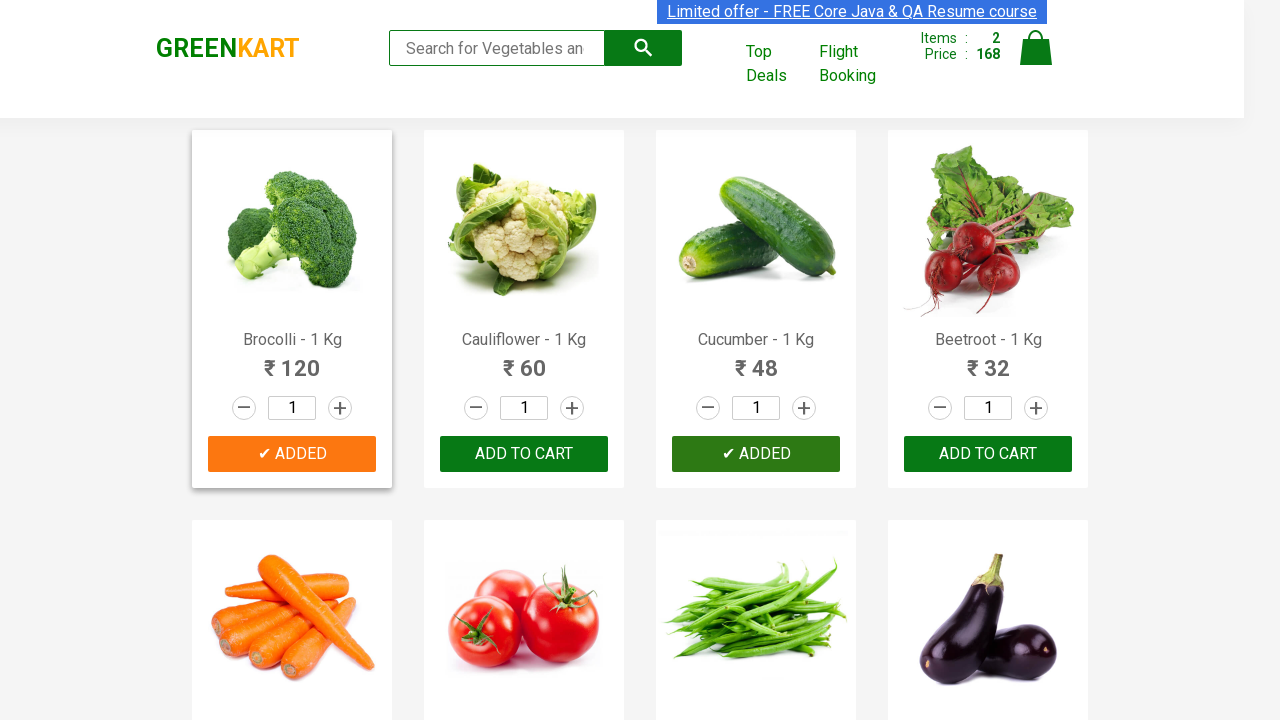

Added 'Beetroot' to cart at (988, 454) on xpath=//div[@class='product-action']/button >> nth=3
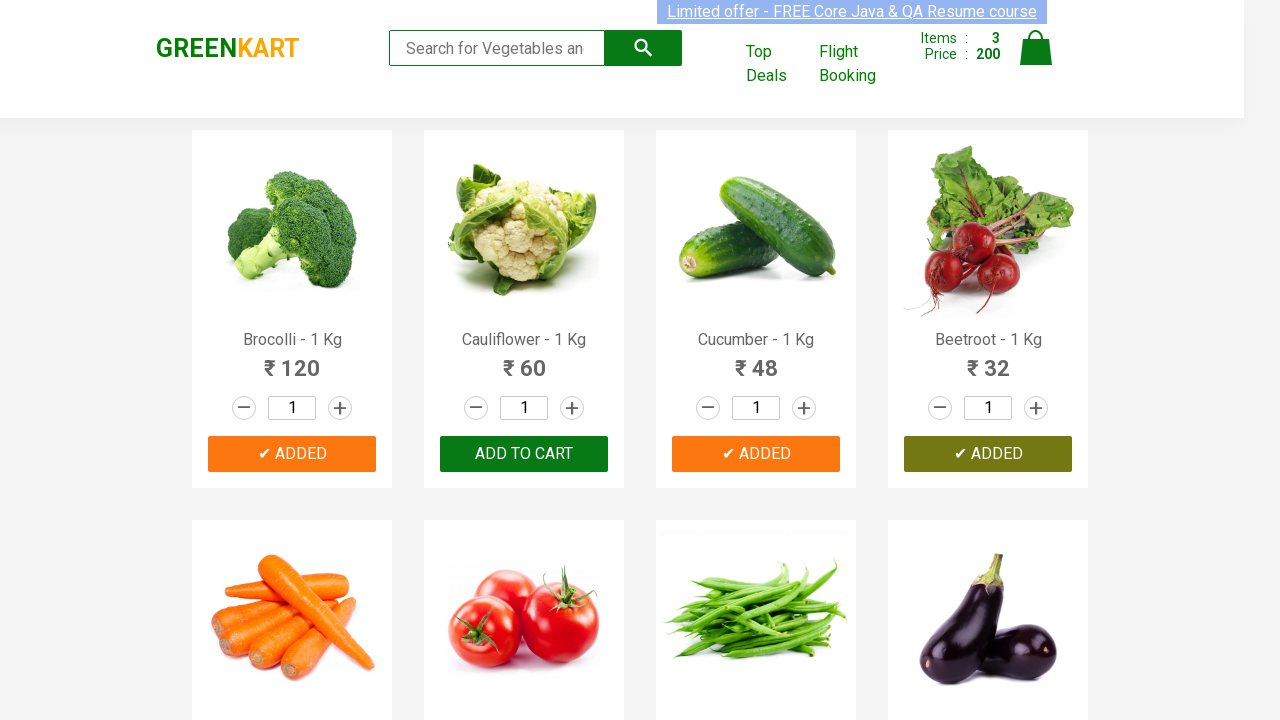

All 3 required items (Cucumber, Brocolli, Beetroot) have been added to cart
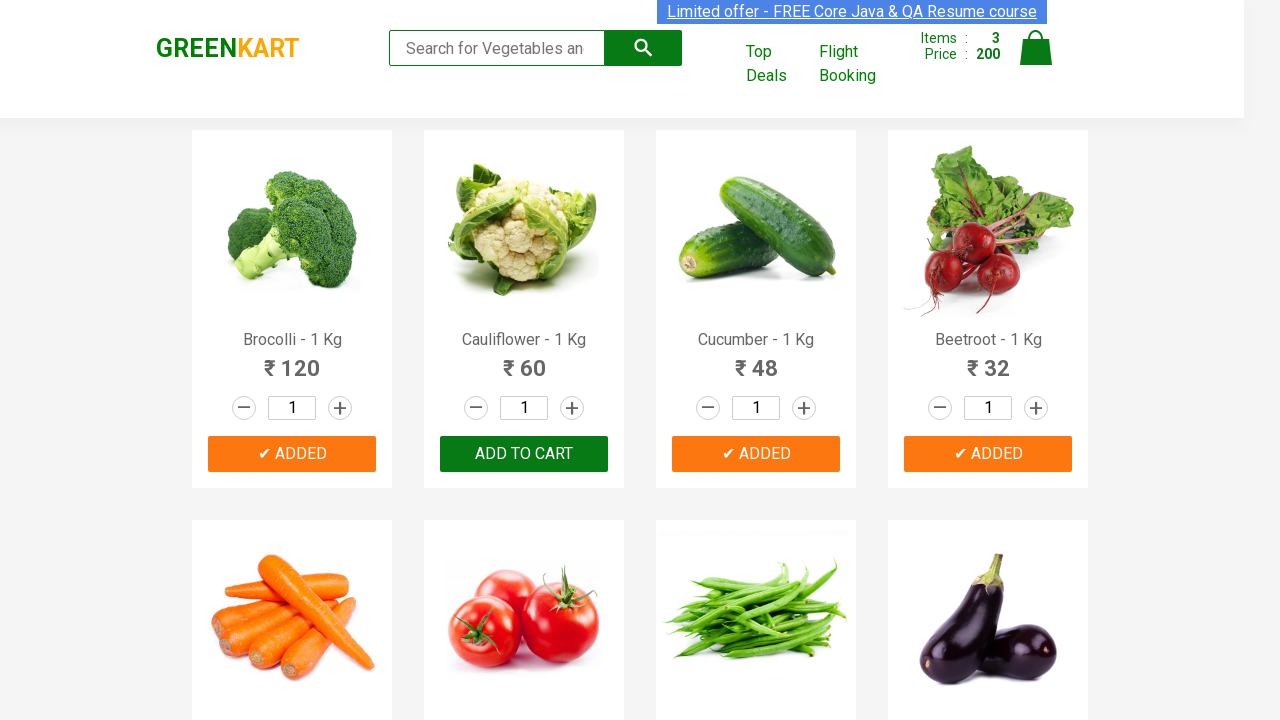

Waited 1 second for cart to update
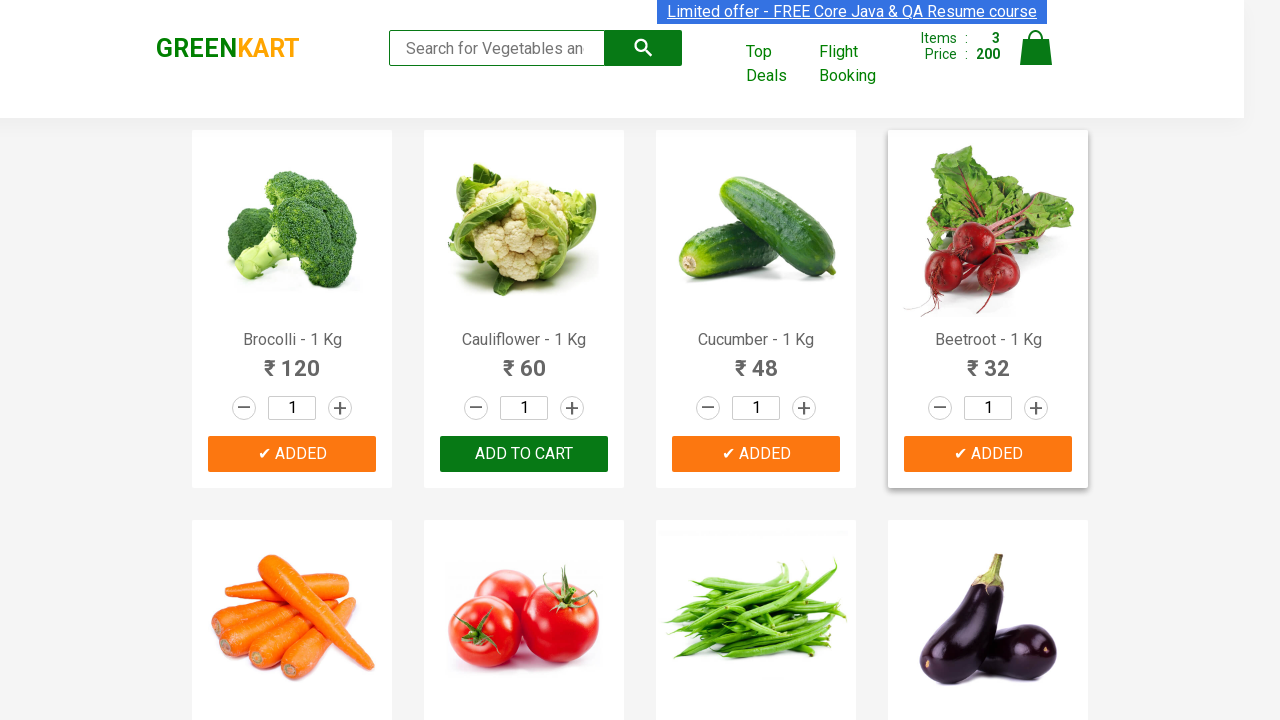

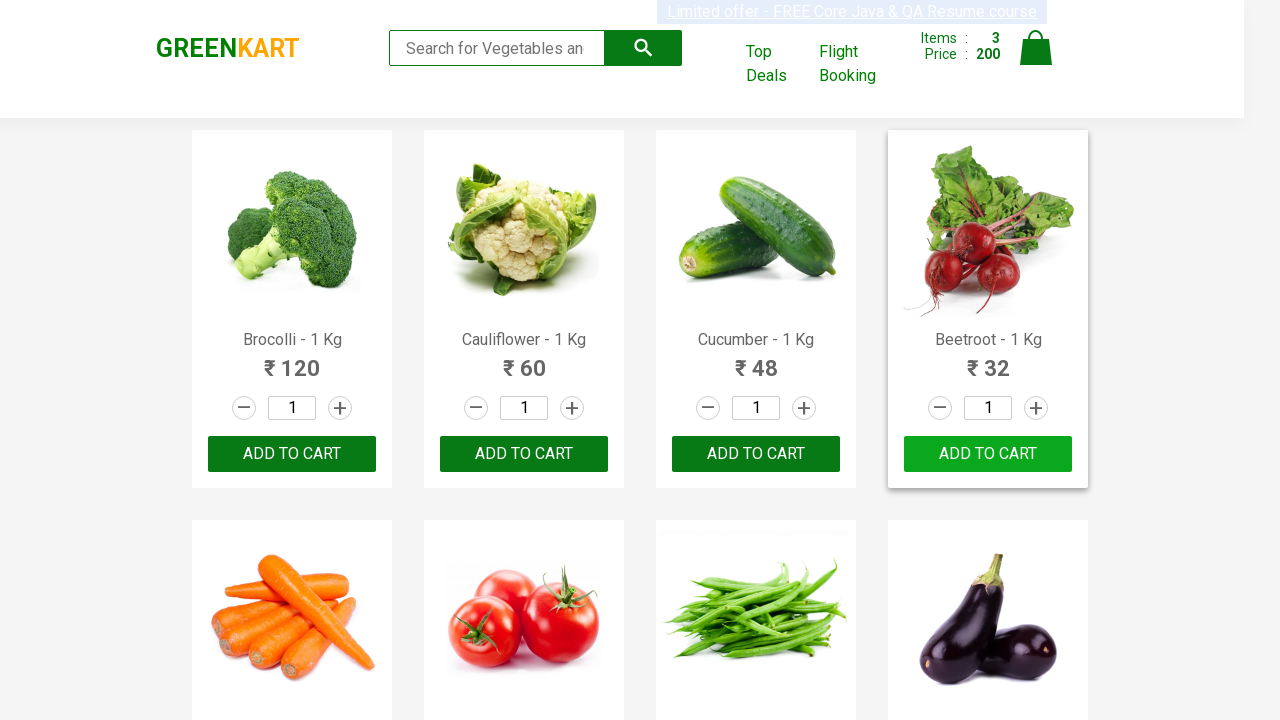